Tests form validation by attempting to submit customer creation form with incomplete data, verifying that each required field triggers validation

Starting URL: https://www.globalsqa.com/angularJs-protractor/BankingProject/#/manager

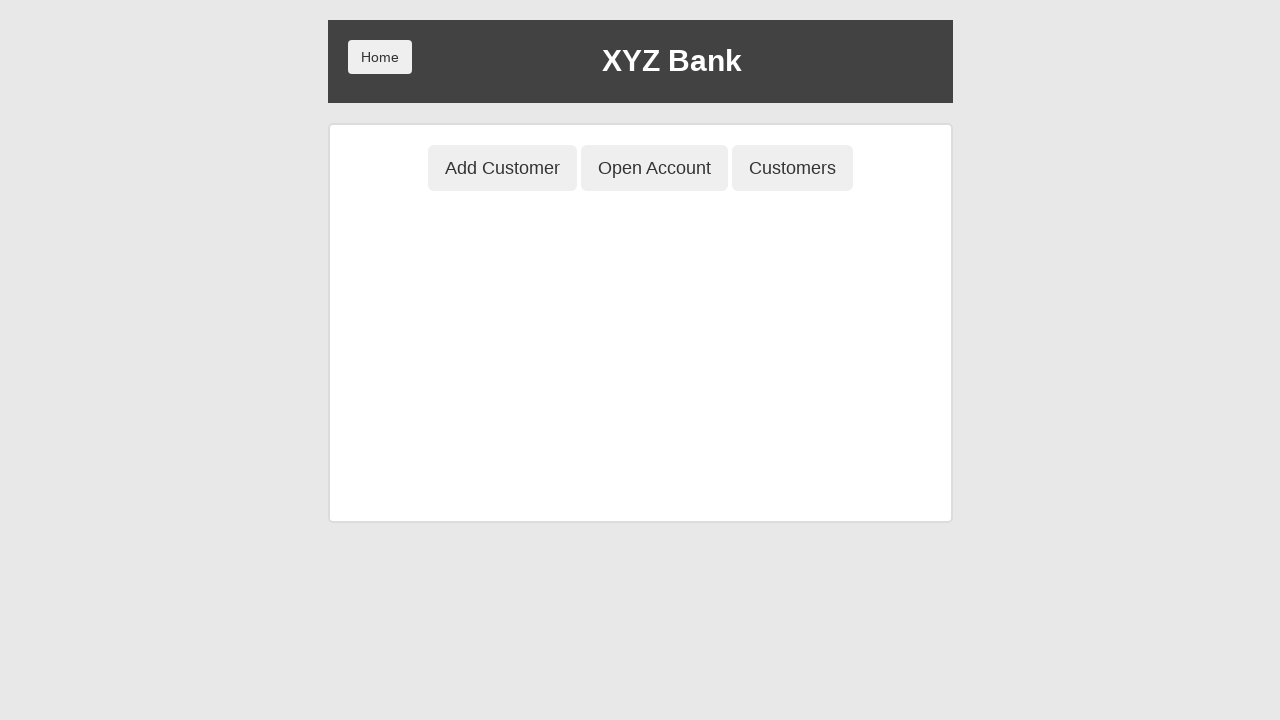

Clicked Add Customer button to open customer creation form at (502, 168) on button[ng-click='addCust()']
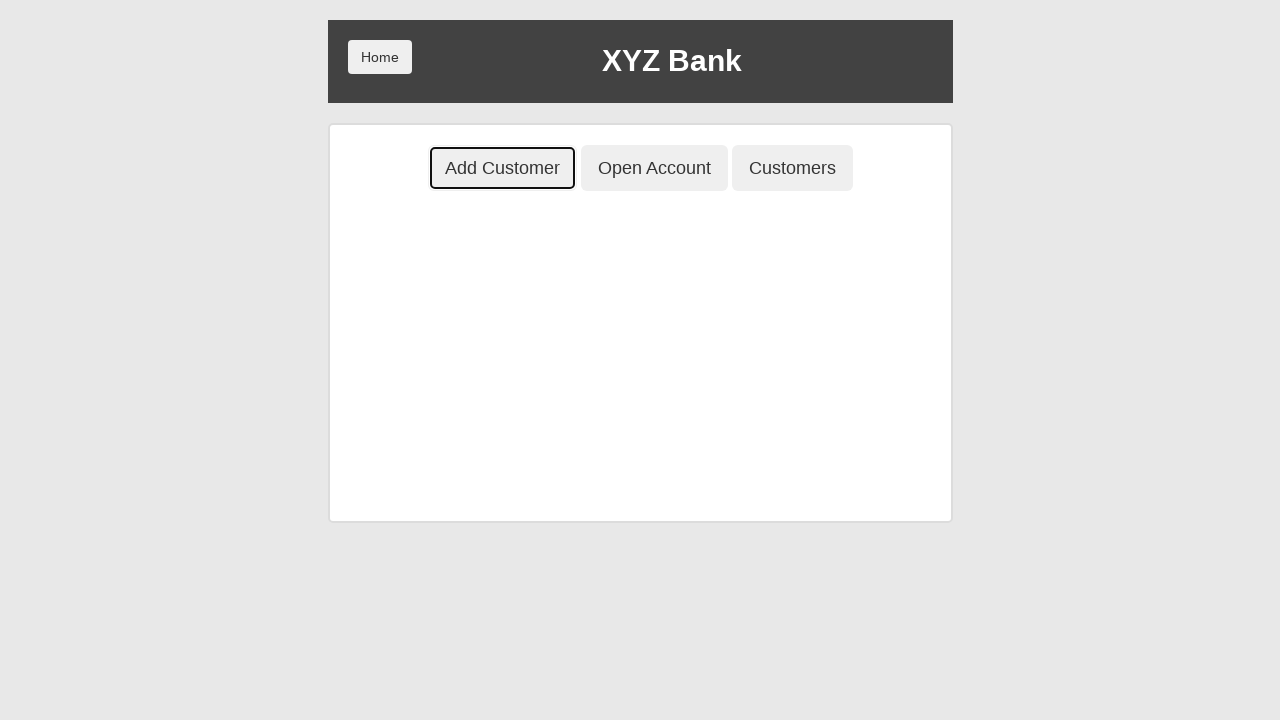

Attempted to submit empty form to verify all fields are required at (408, 450) on button[type='submit']
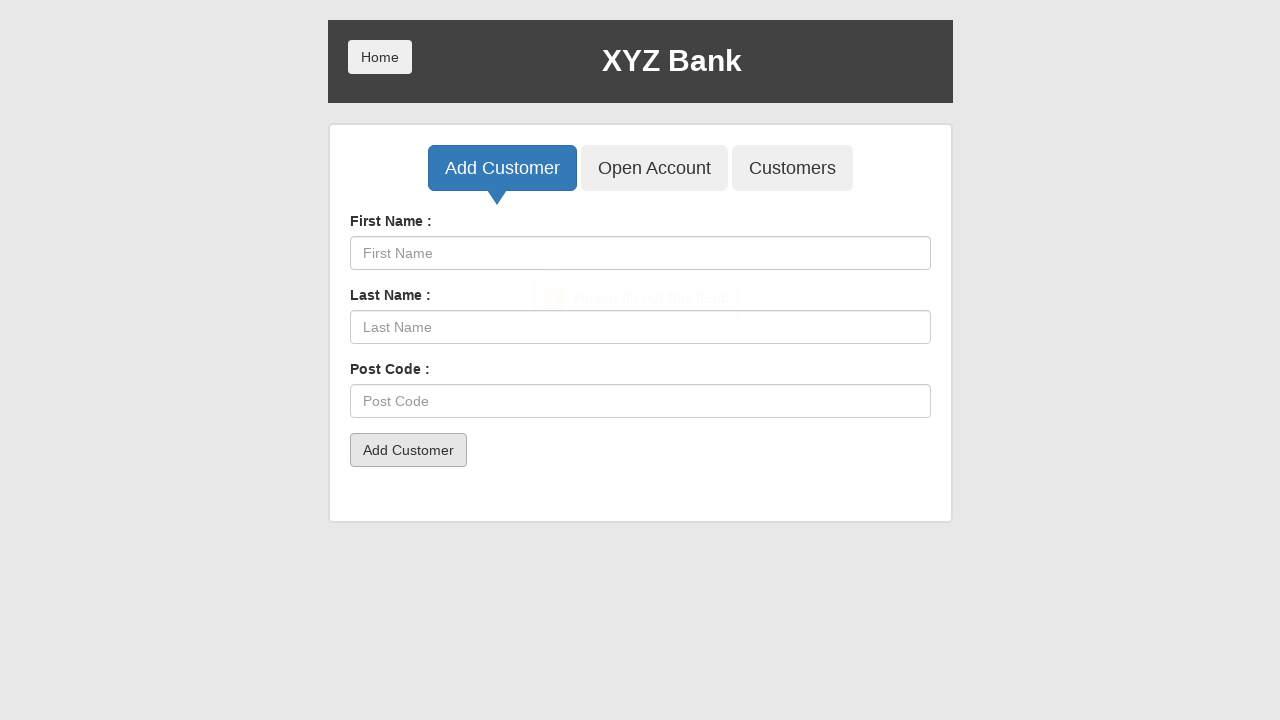

Filled first name field with 'John' on input[ng-model='fName']
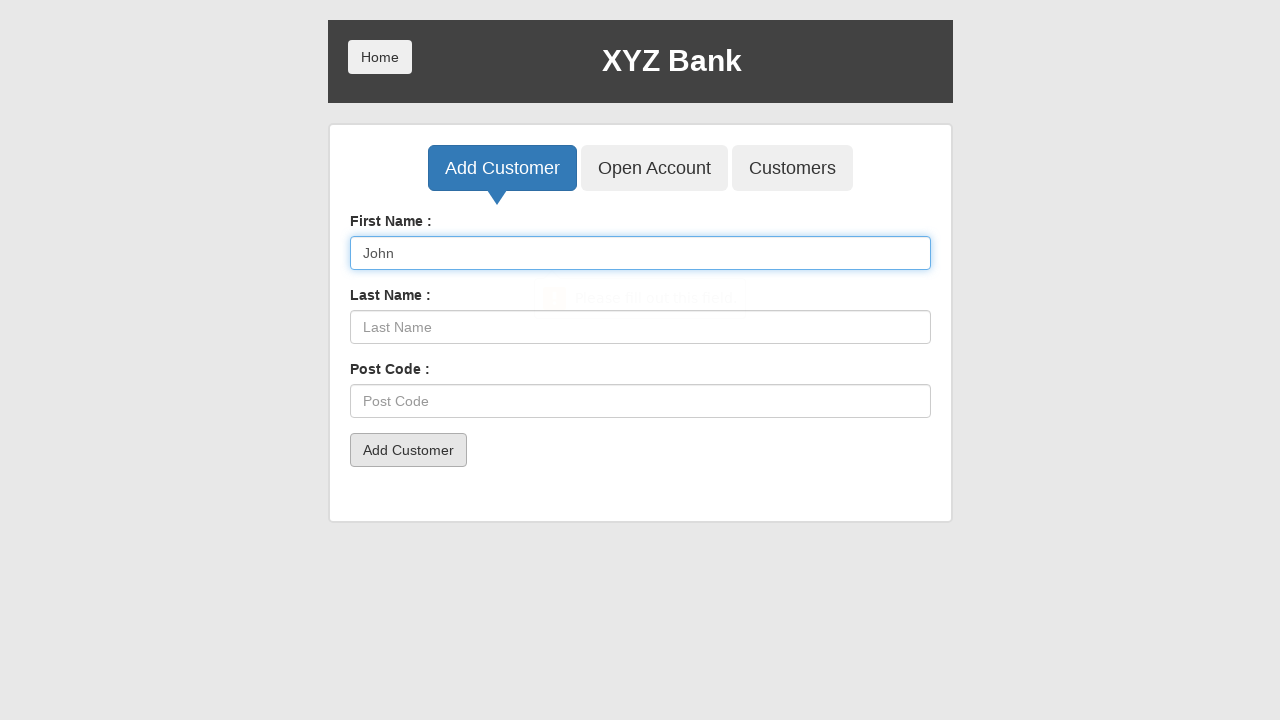

Attempted to submit form with only first name to verify other fields are required at (408, 450) on button[type='submit']
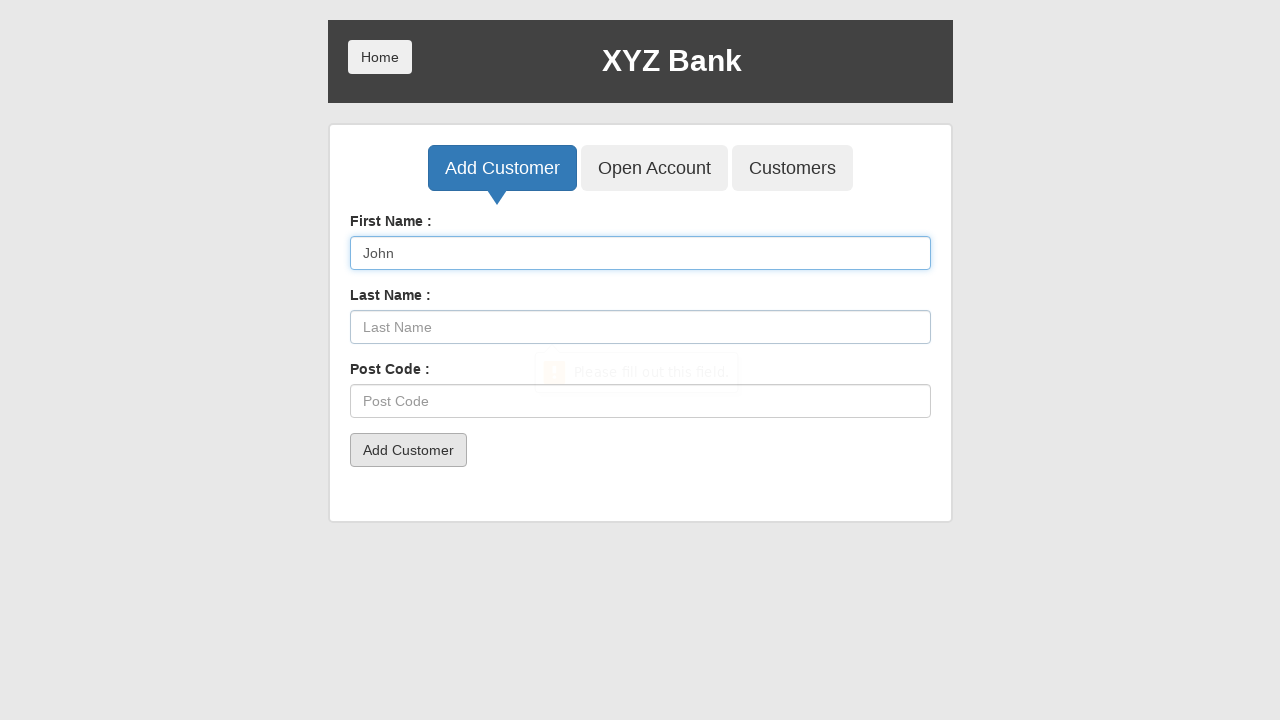

Cleared first name field on input[ng-model='fName']
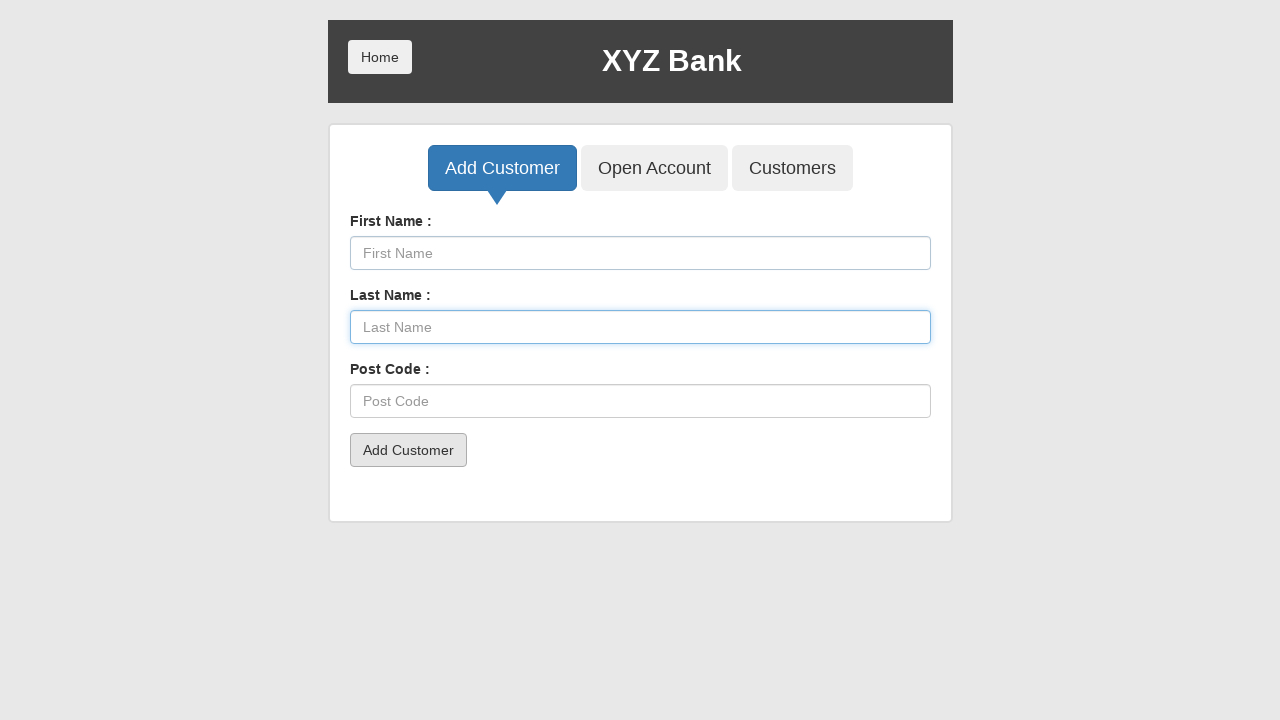

Filled last name field with 'Smith' on input[ng-model='lName']
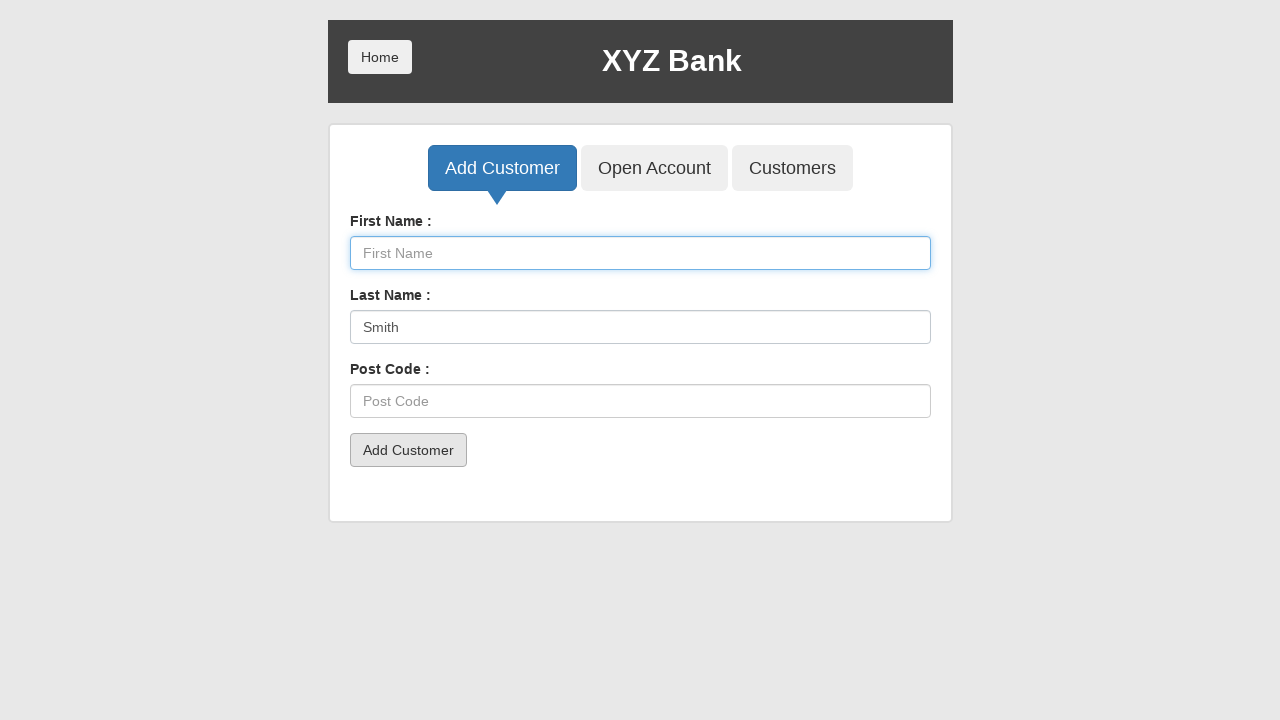

Attempted to submit form with only last name to verify other fields are required at (408, 450) on button[type='submit']
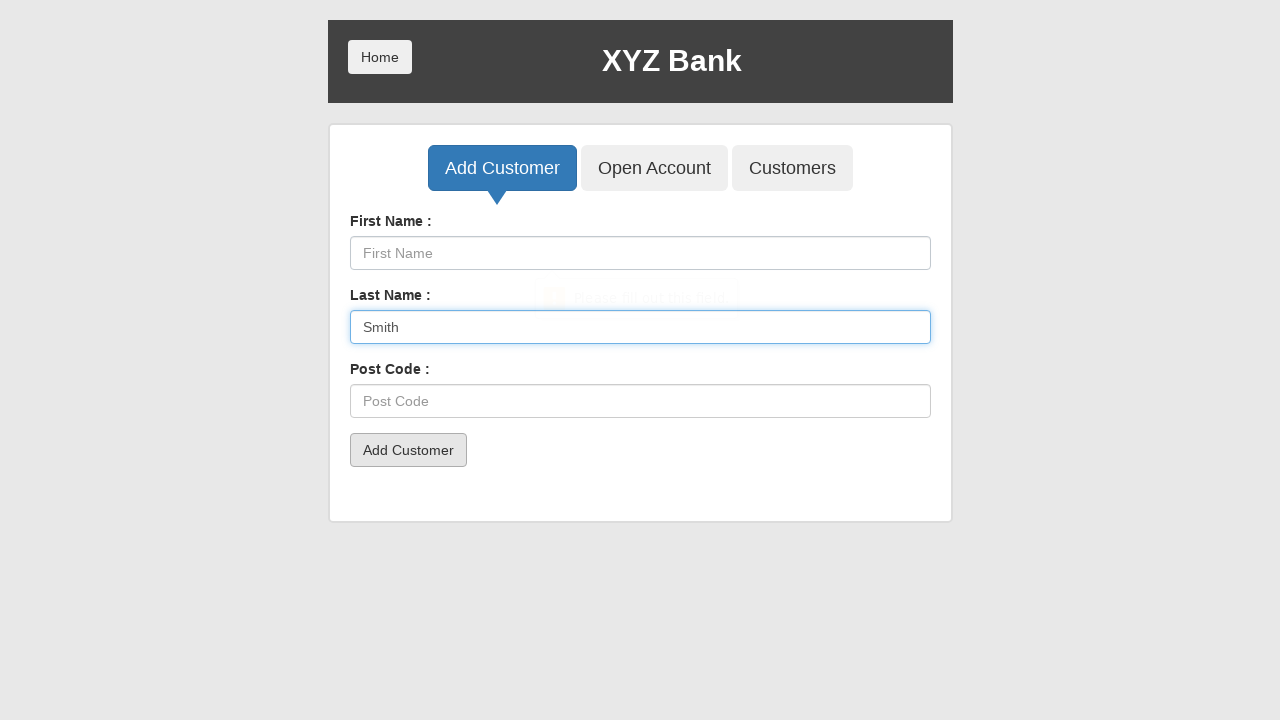

Cleared last name field on input[ng-model='lName']
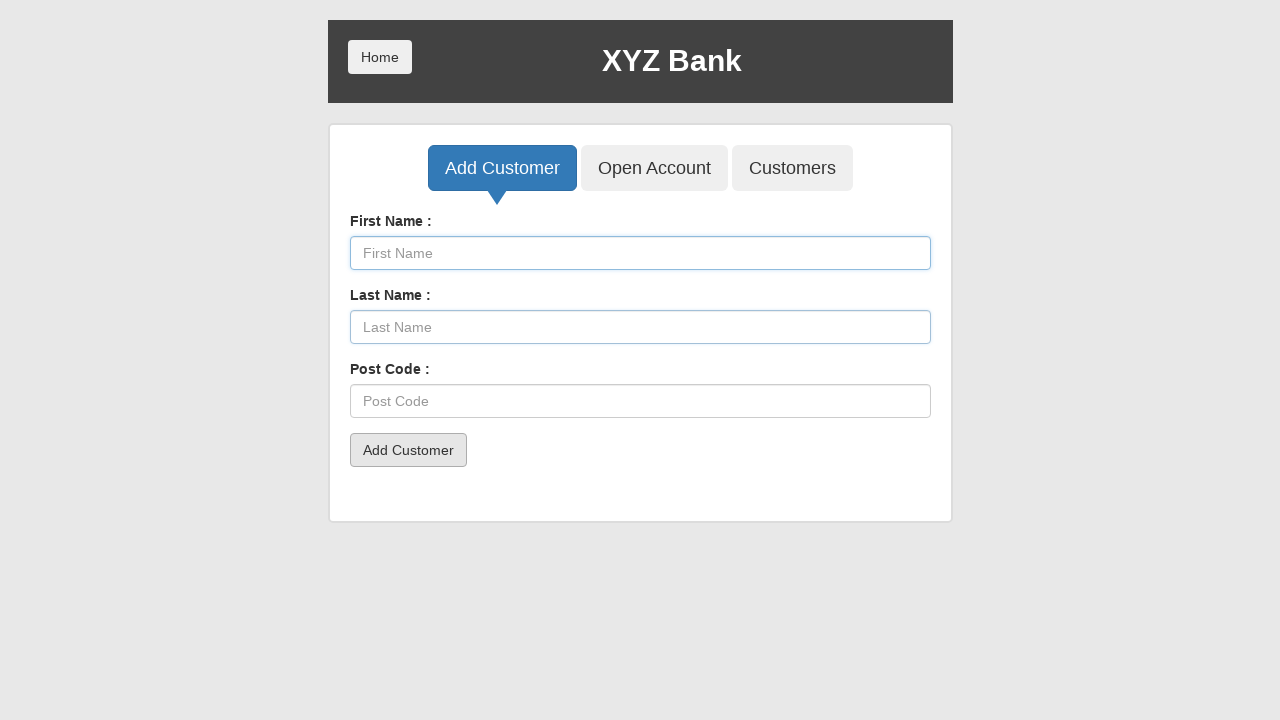

Filled post code field with '12345' on input[ng-model='postCd']
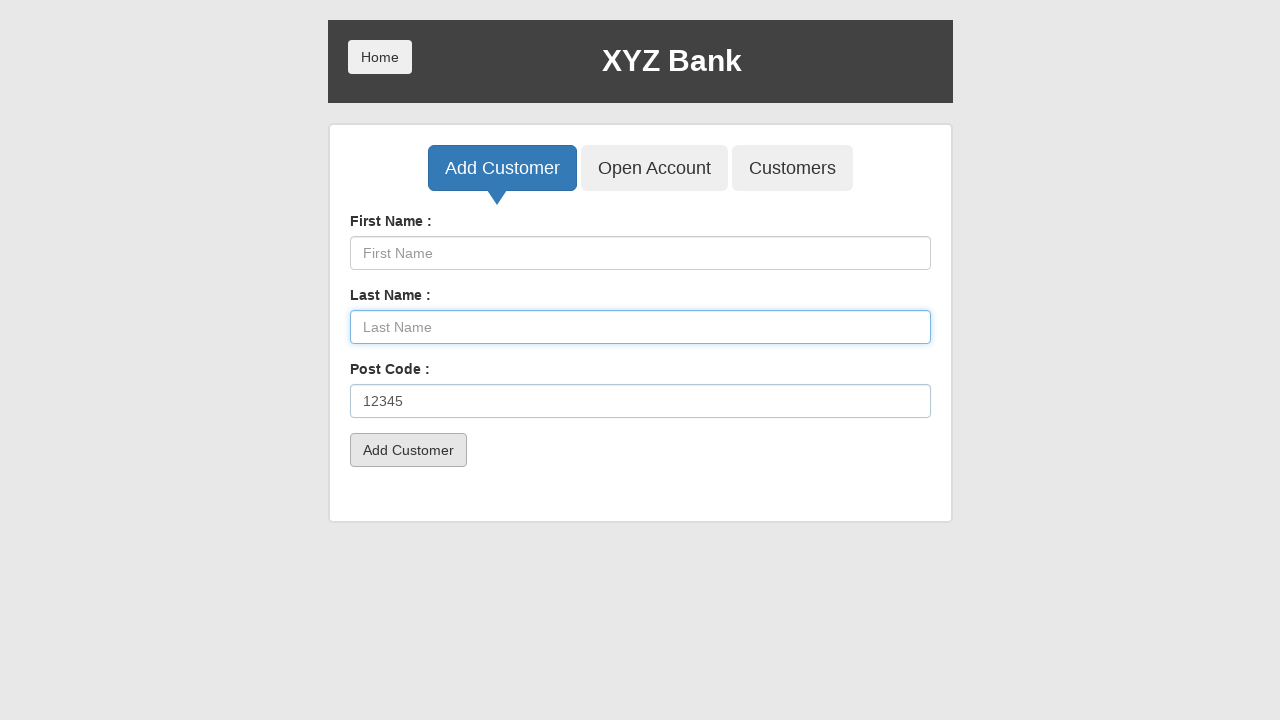

Attempted to submit form with only post code to verify other fields are required at (408, 450) on button[type='submit']
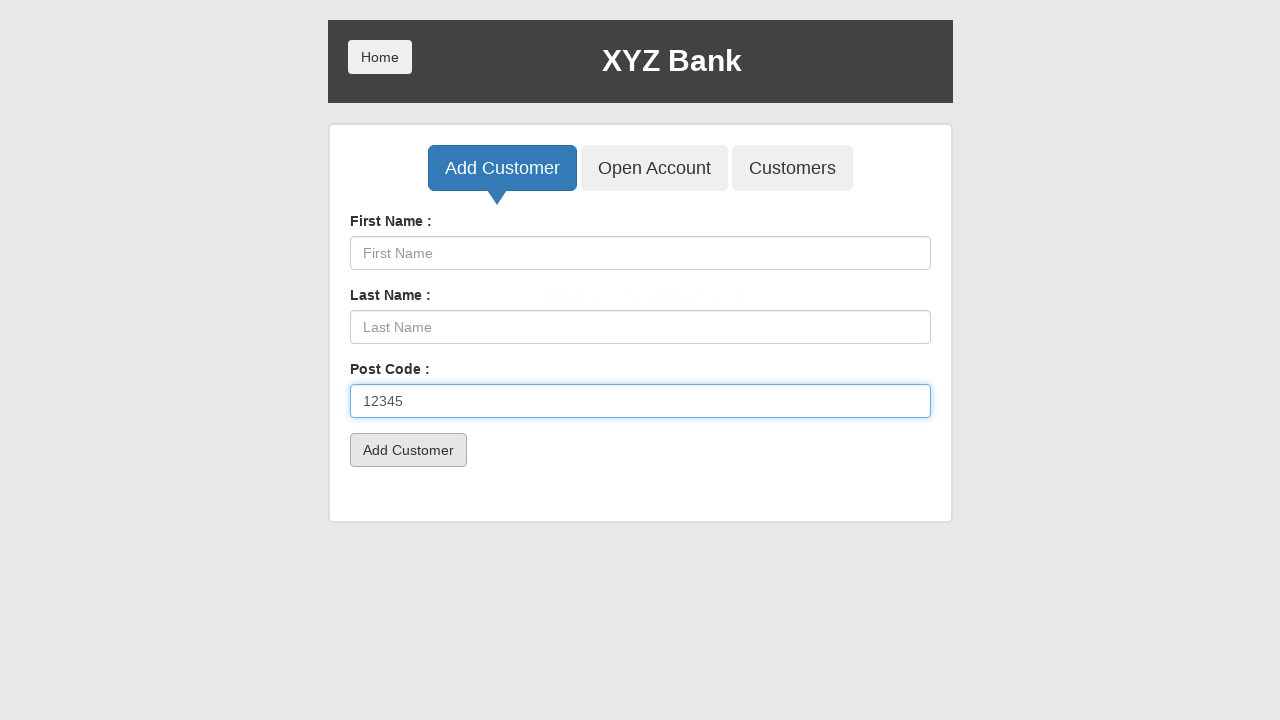

Cleared post code field to complete field validation test on input[ng-model='postCd']
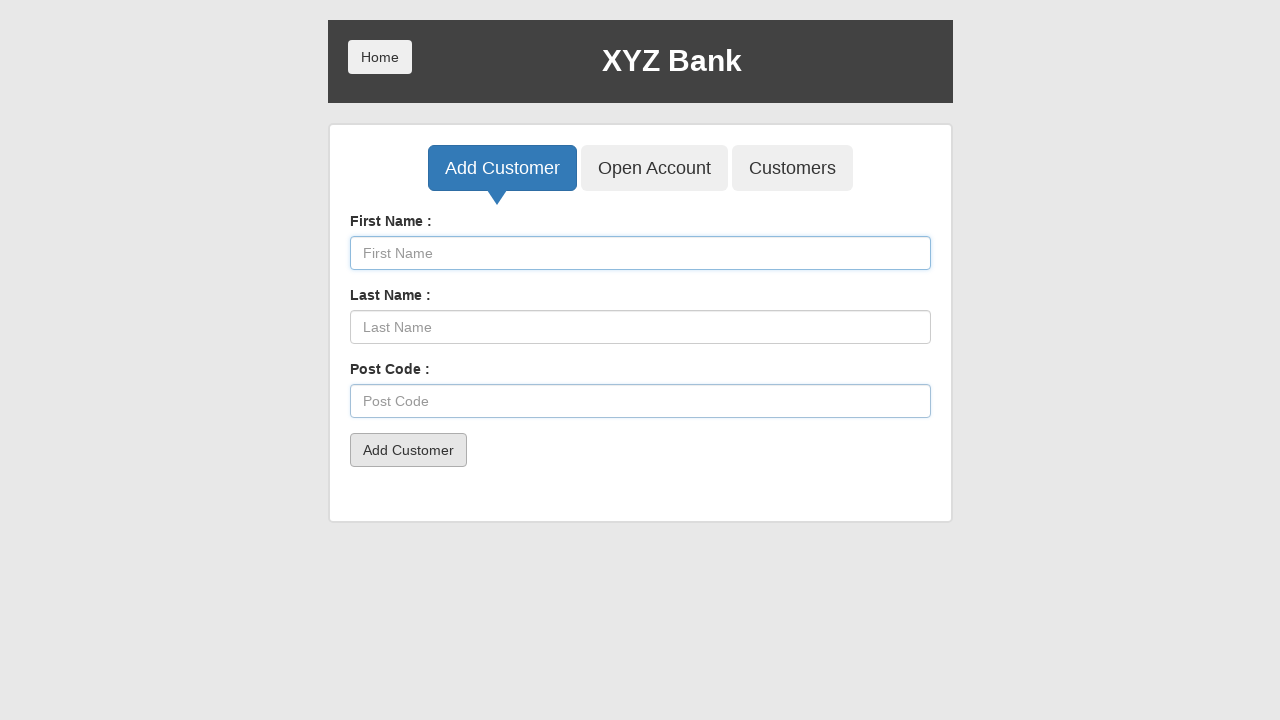

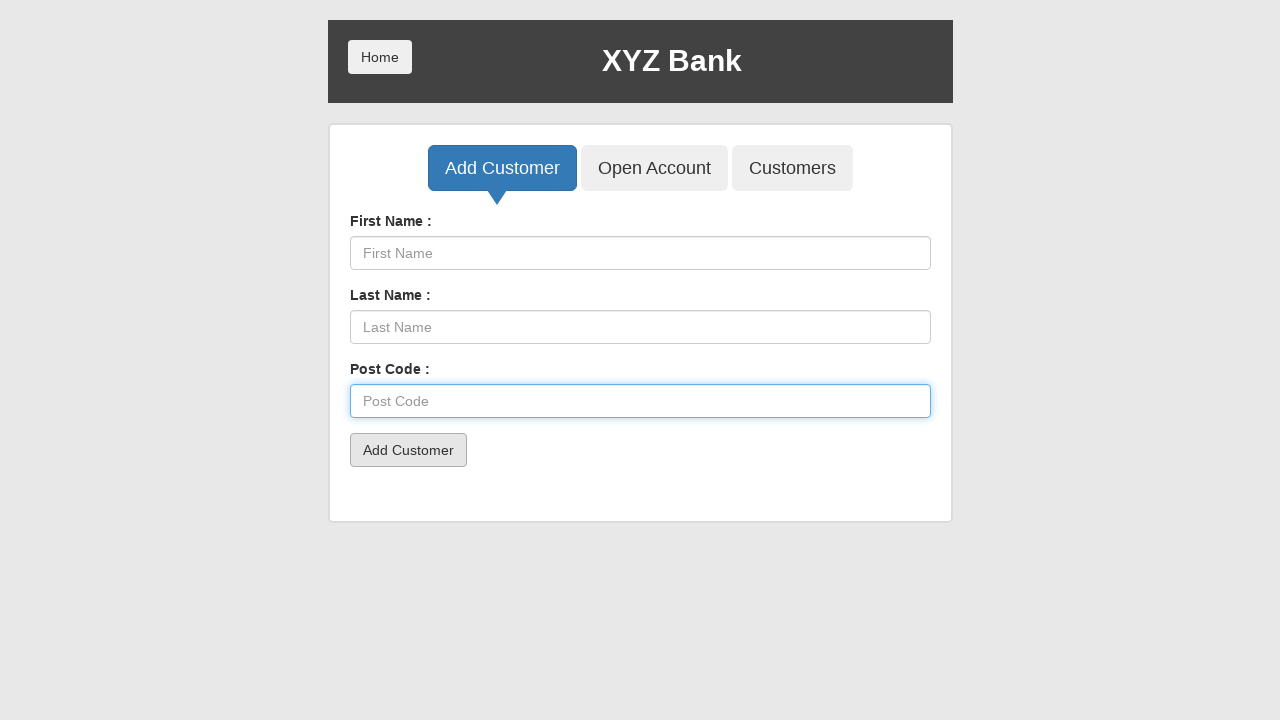